Tests file download functionality by navigating to ChromeDriver storage page and clicking on a download link for the Windows 32-bit ChromeDriver zip file.

Starting URL: https://chromedriver.storage.googleapis.com/index.html?path=2.0/

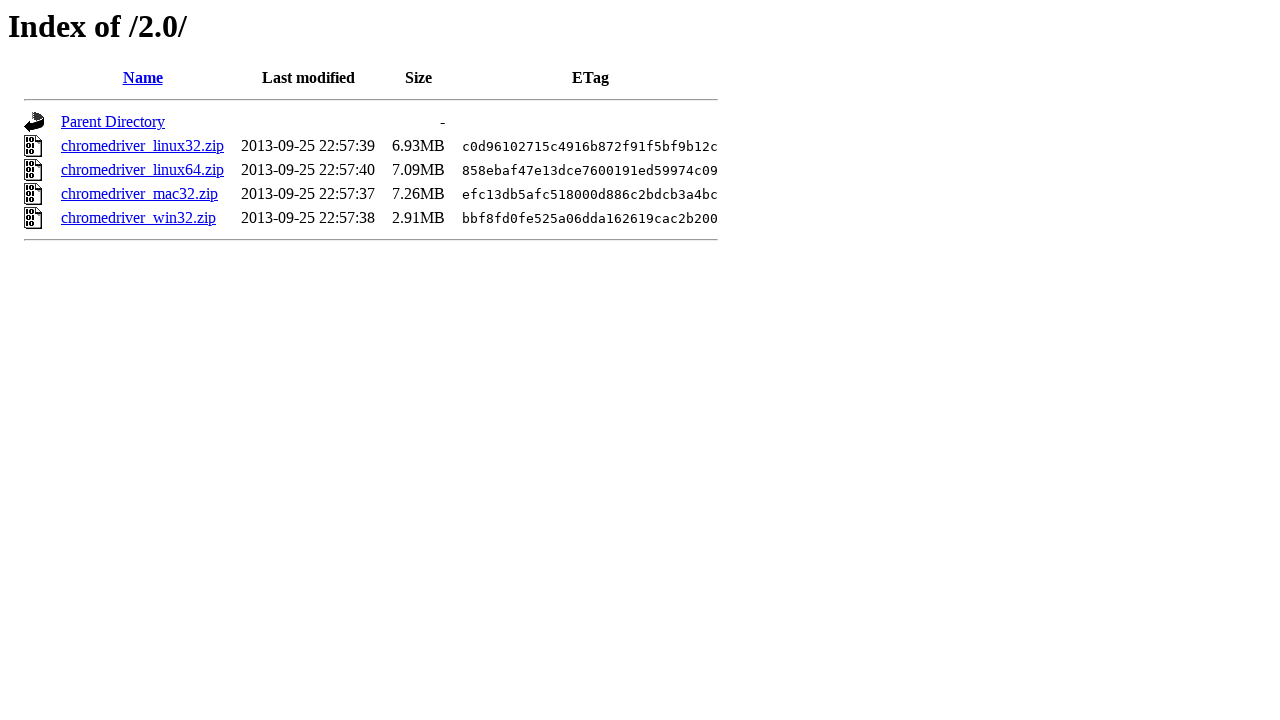

Navigated to ChromeDriver storage page at version 2.0
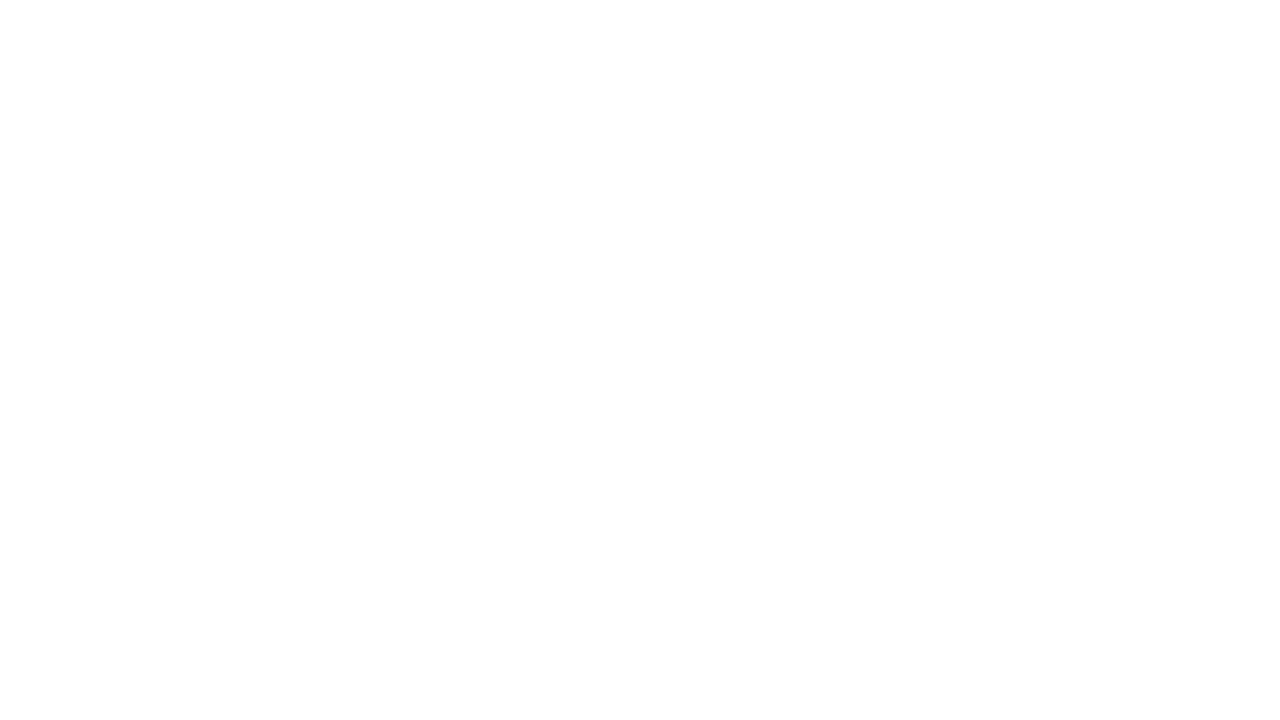

Clicked on Windows 32-bit ChromeDriver zip file download link at (138, 218) on xpath=//a[contains(text(),'chromedriver_win32.zip')]
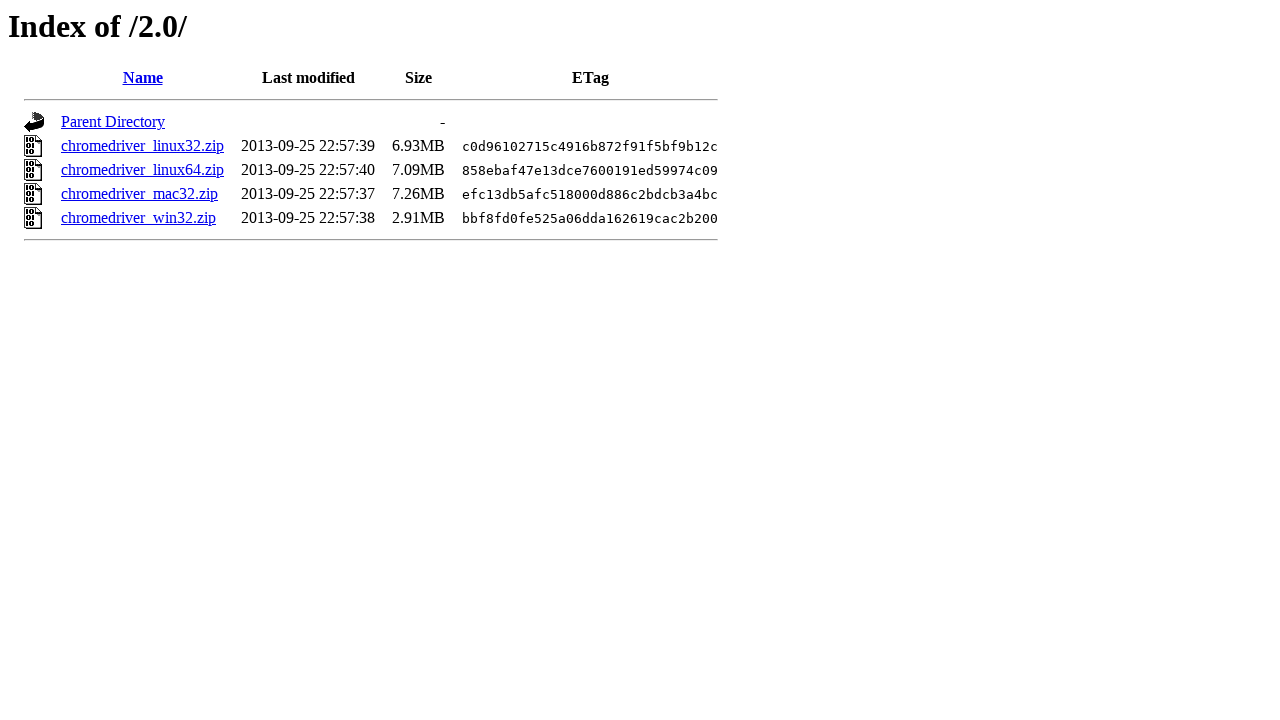

Captured download object from expected download
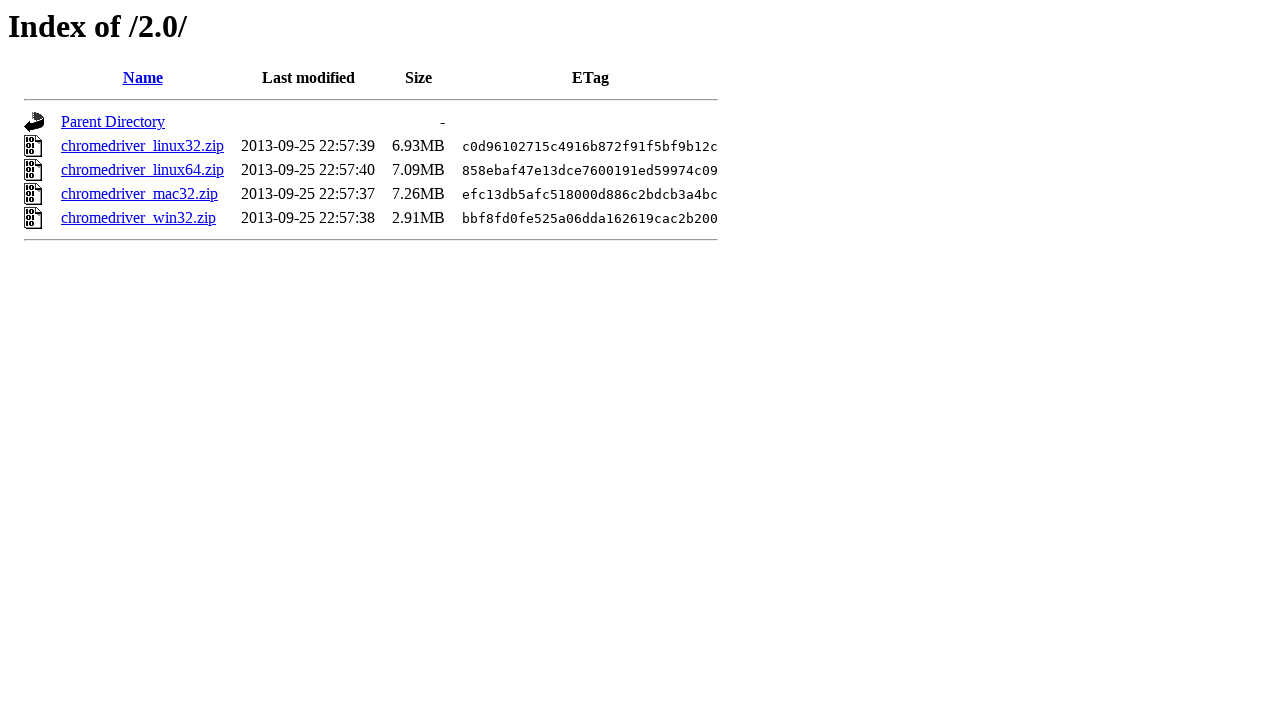

Download completed and file path retrieved
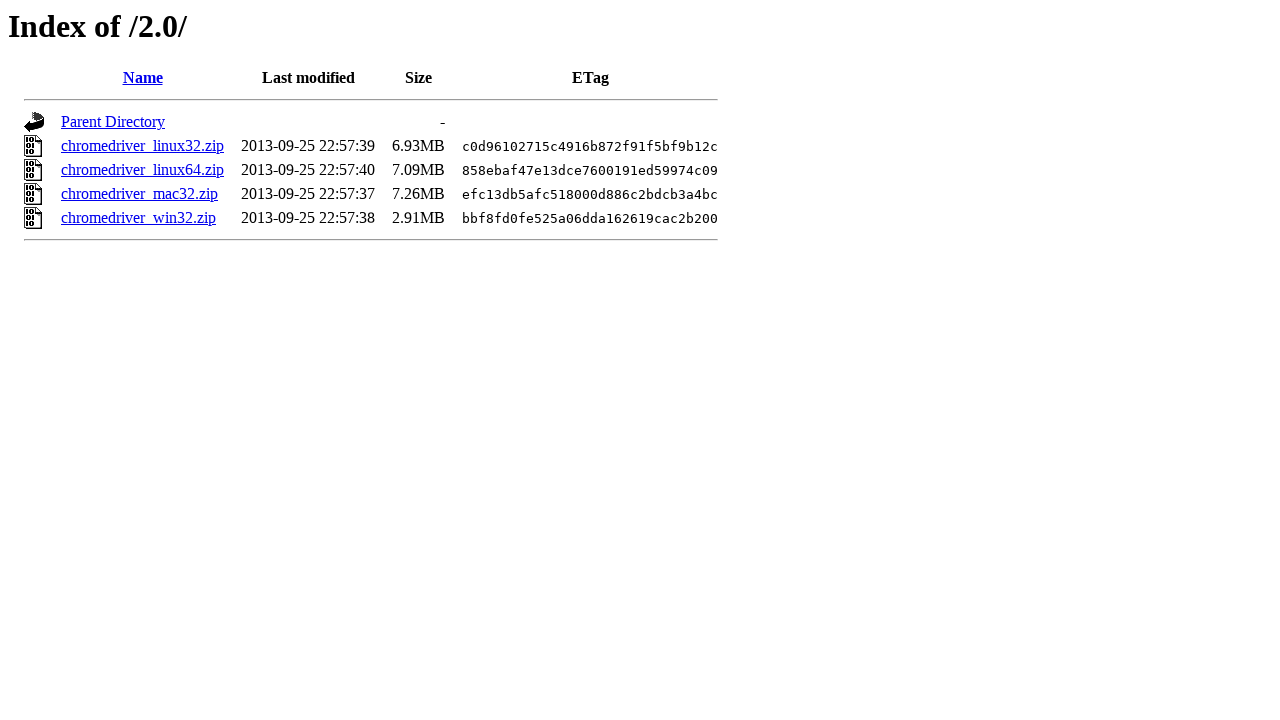

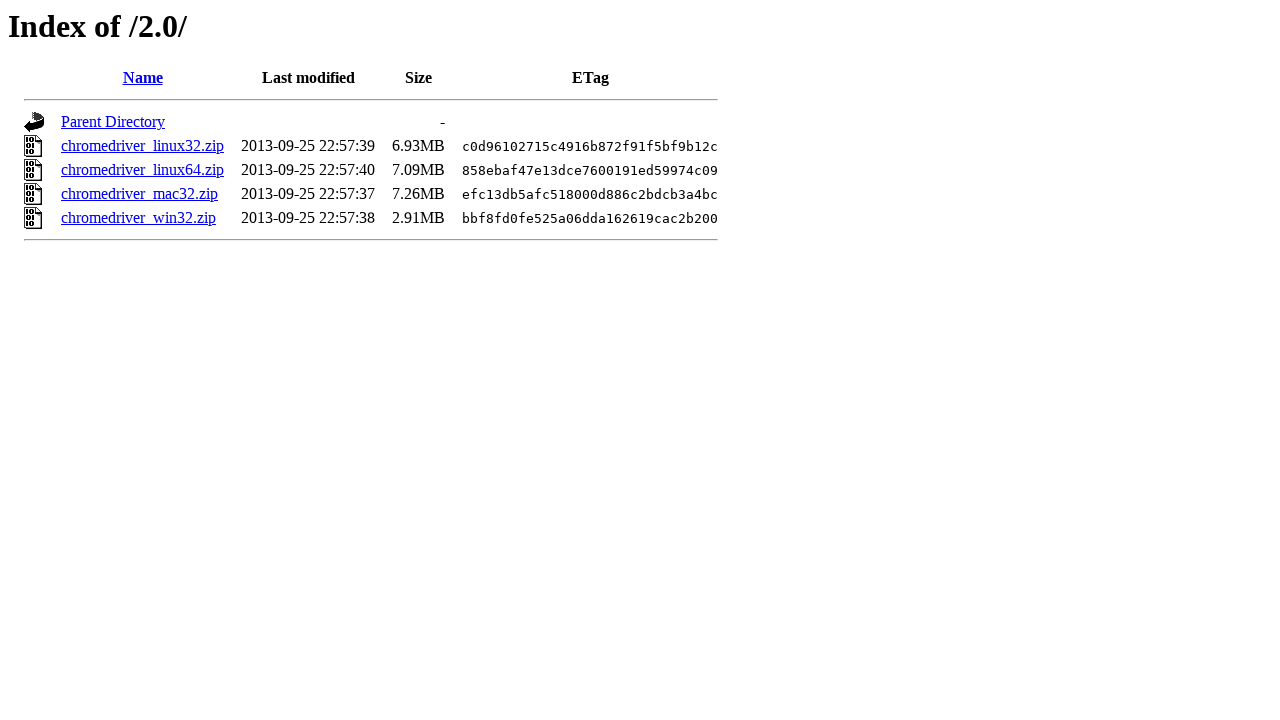